Tests navigation from the homepage to the About Us page, verifying the page headings are displayed correctly

Starting URL: https://www.training-support.net/

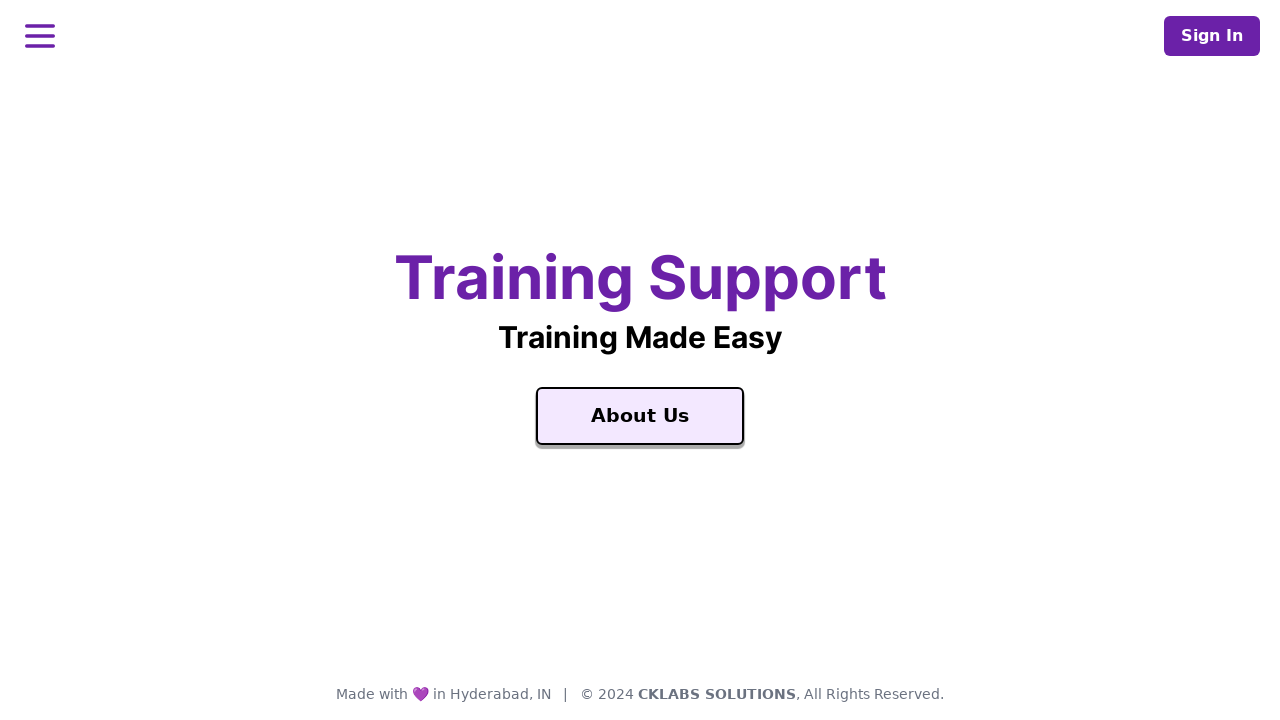

Waited for page heading to load on homepage
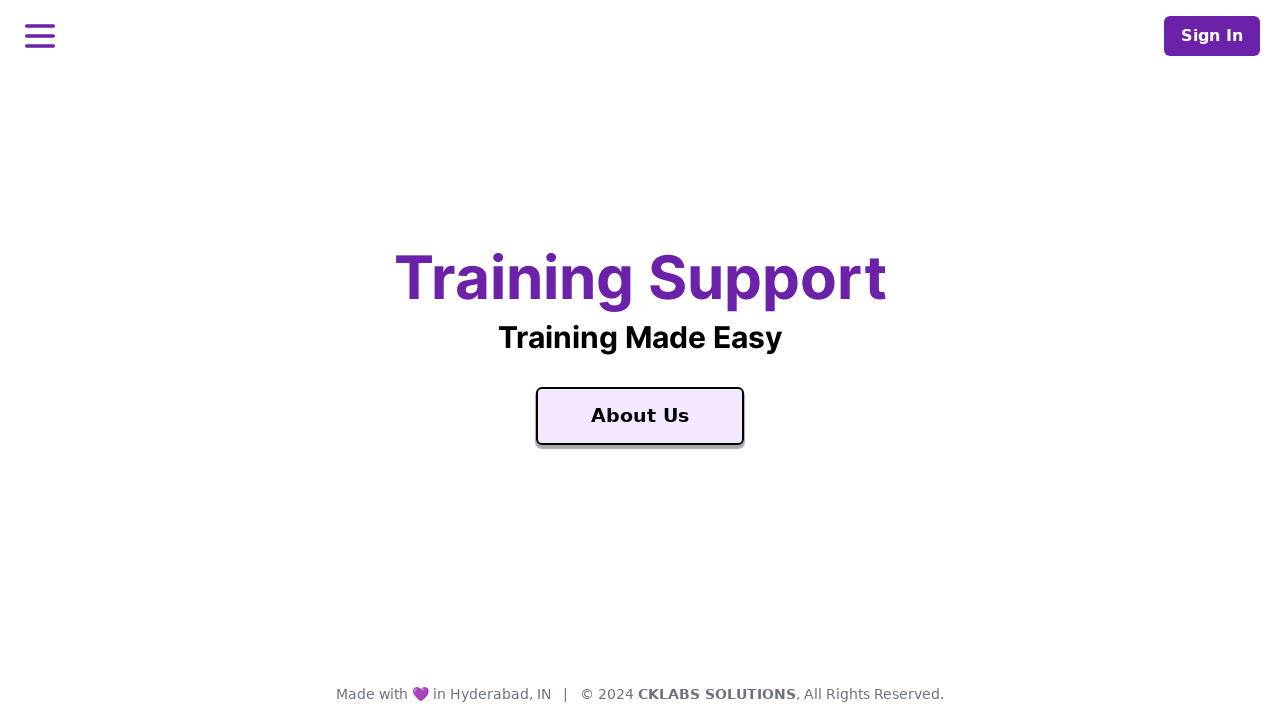

Clicked on About Us link at (640, 416) on text=About Us
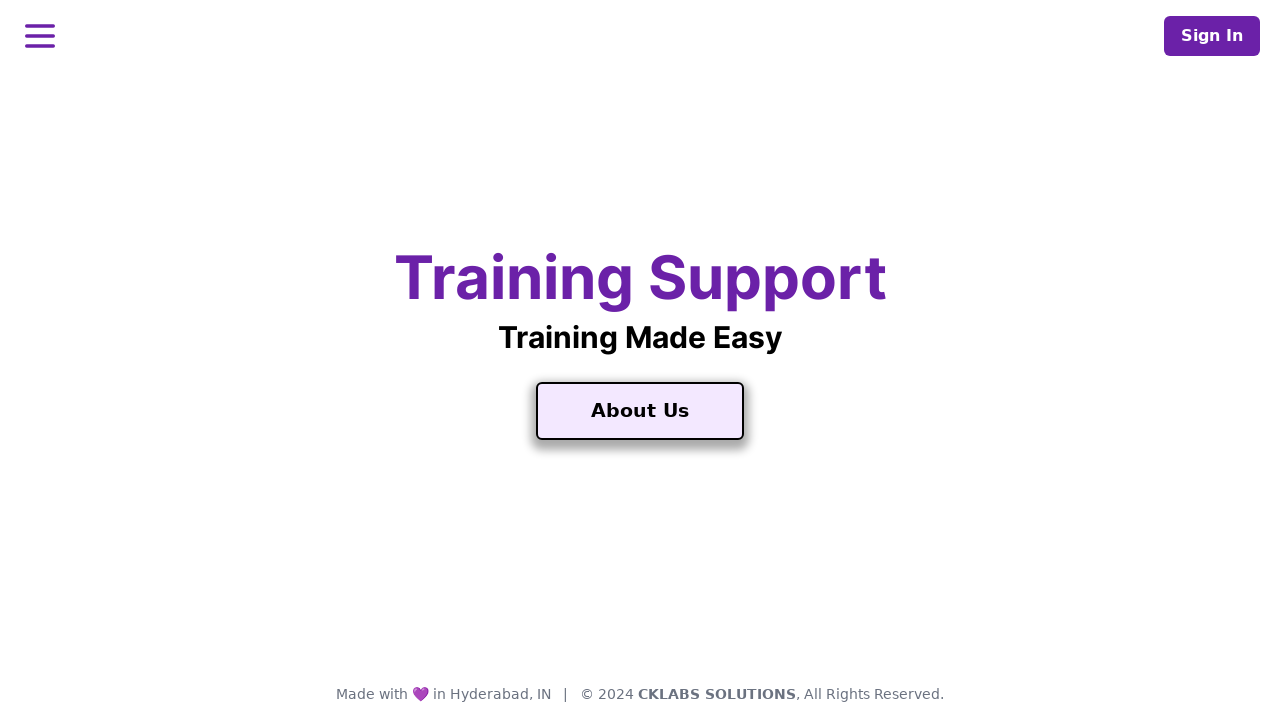

About Us page loaded and heading verified
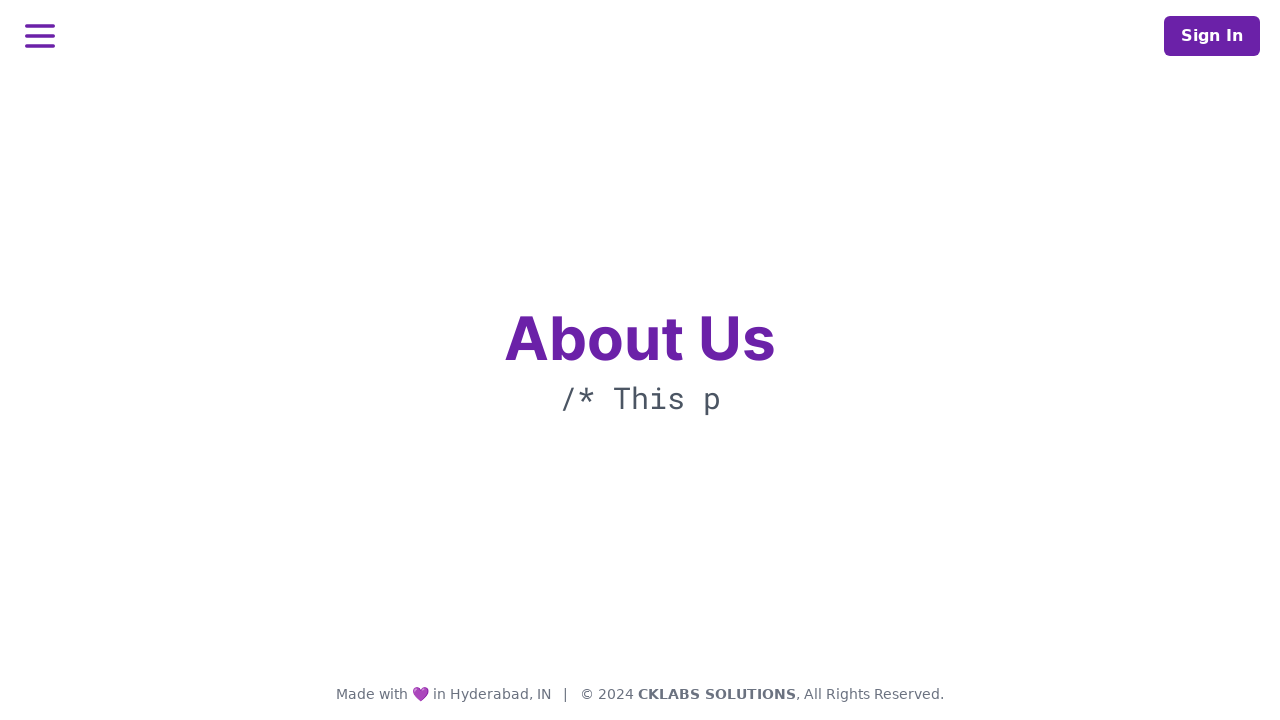

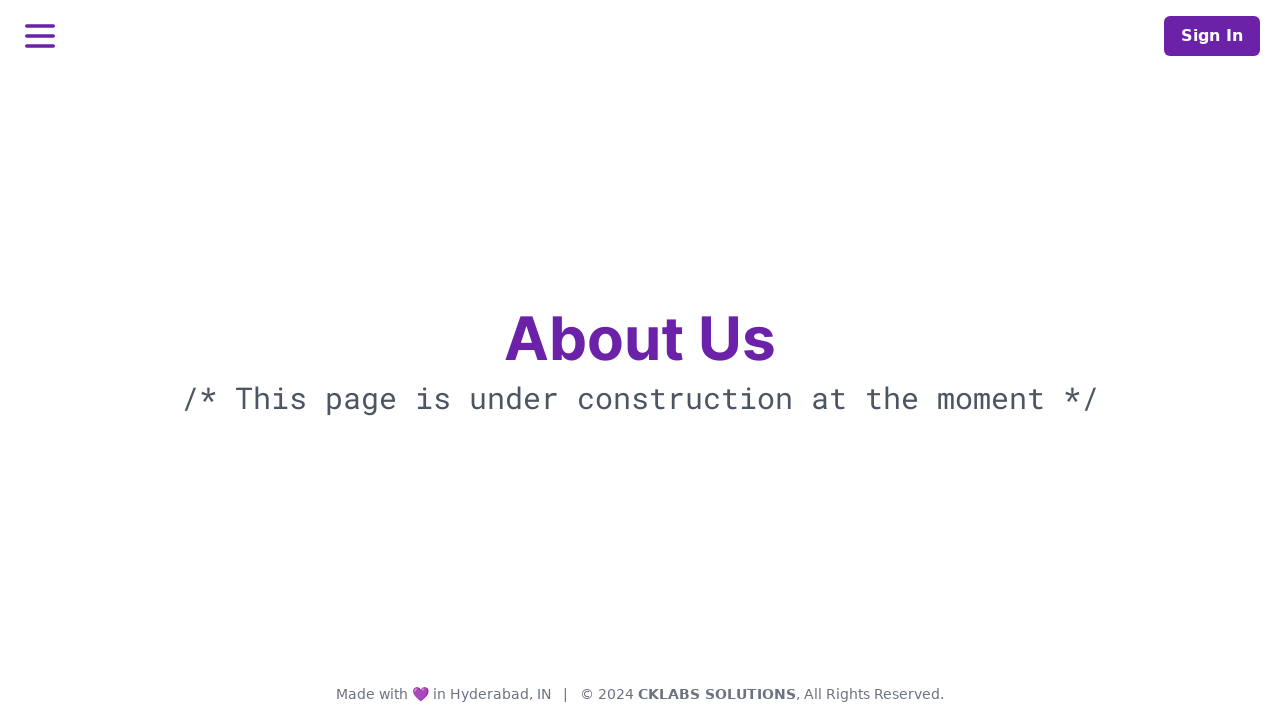